Tests Python.org search functionality by finding the search input, clearing it, typing "pycon", and pressing Enter to submit the search

Starting URL: http://www.python.org

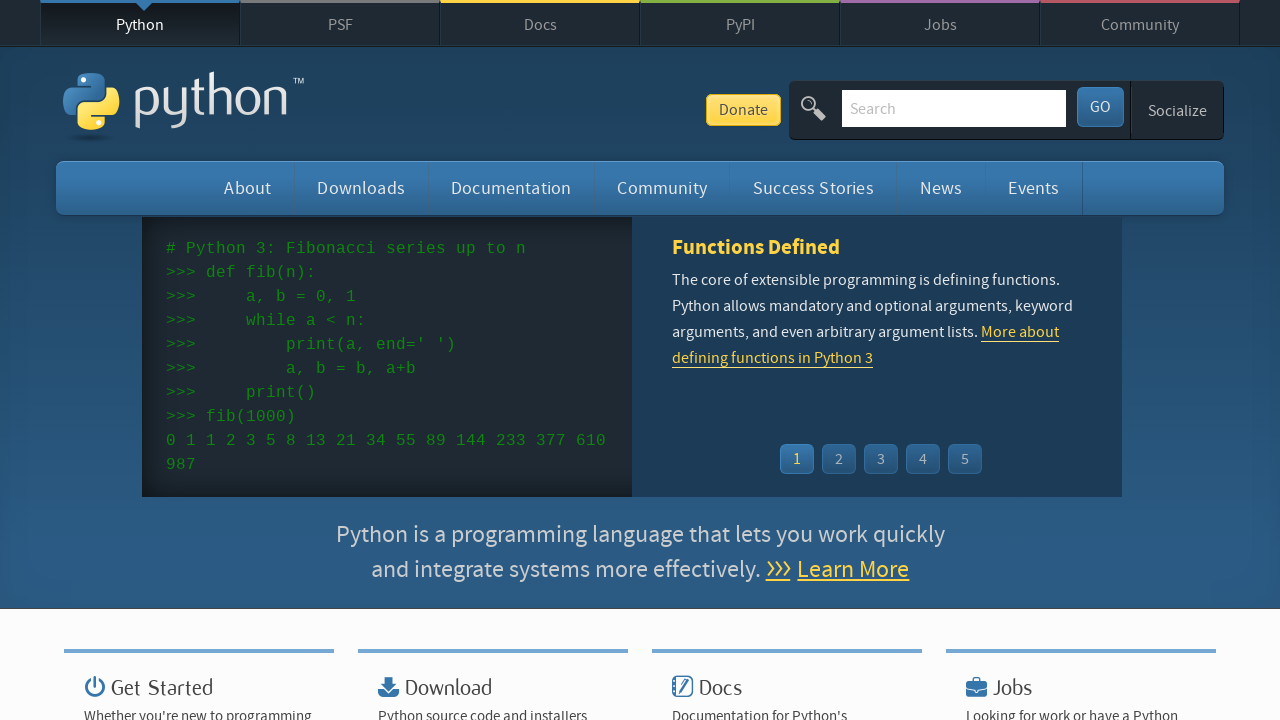

Found and cleared search input field on input[name='q']
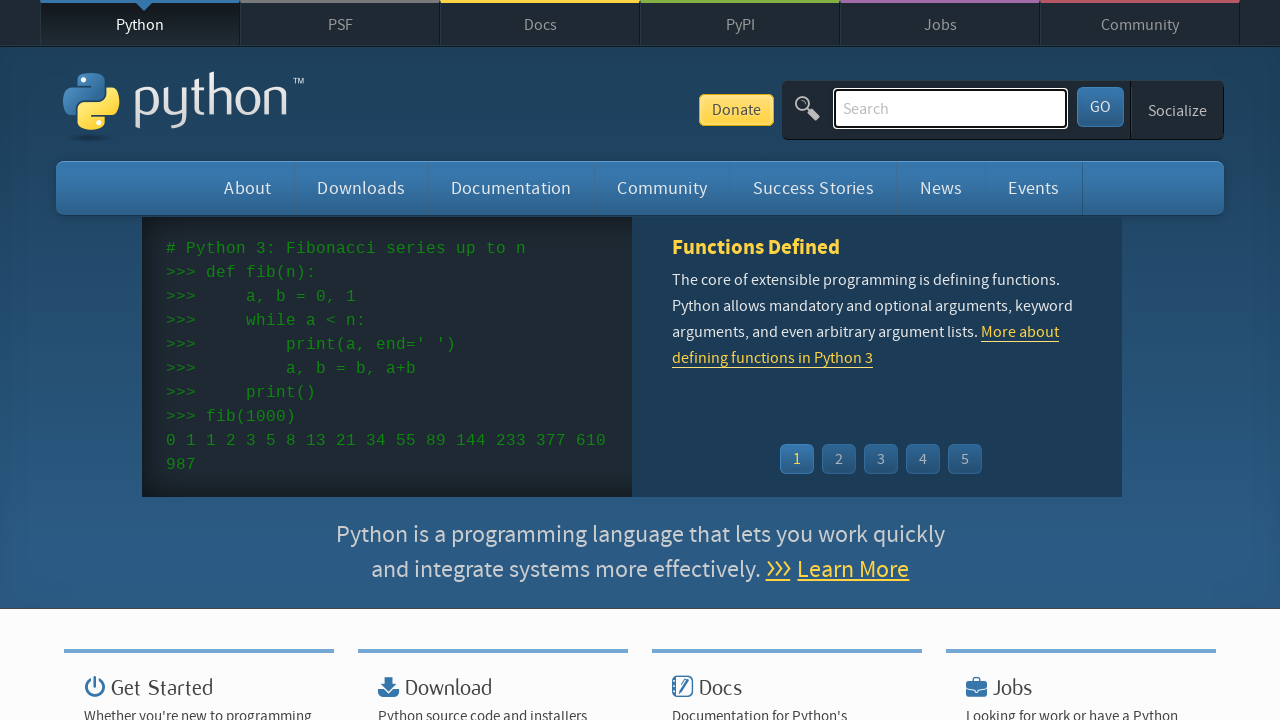

Typed 'pycon' into search field on input[name='q']
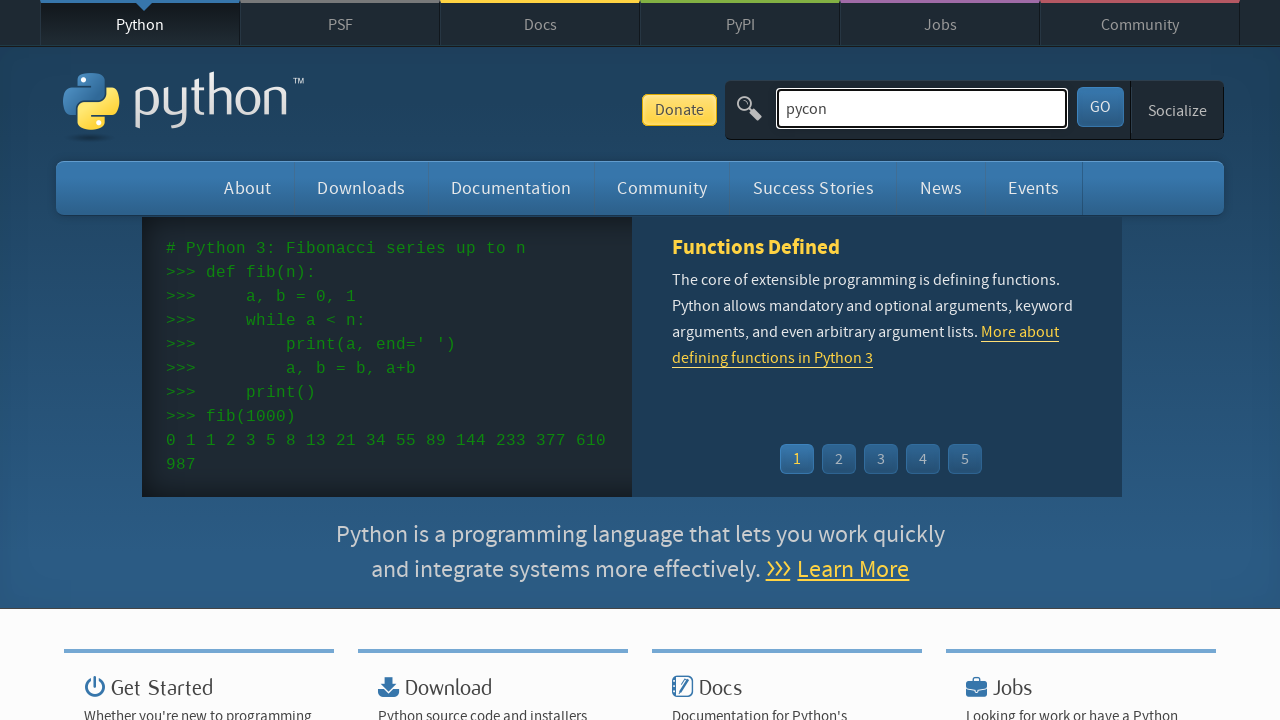

Pressed Enter to submit search query on input[name='q']
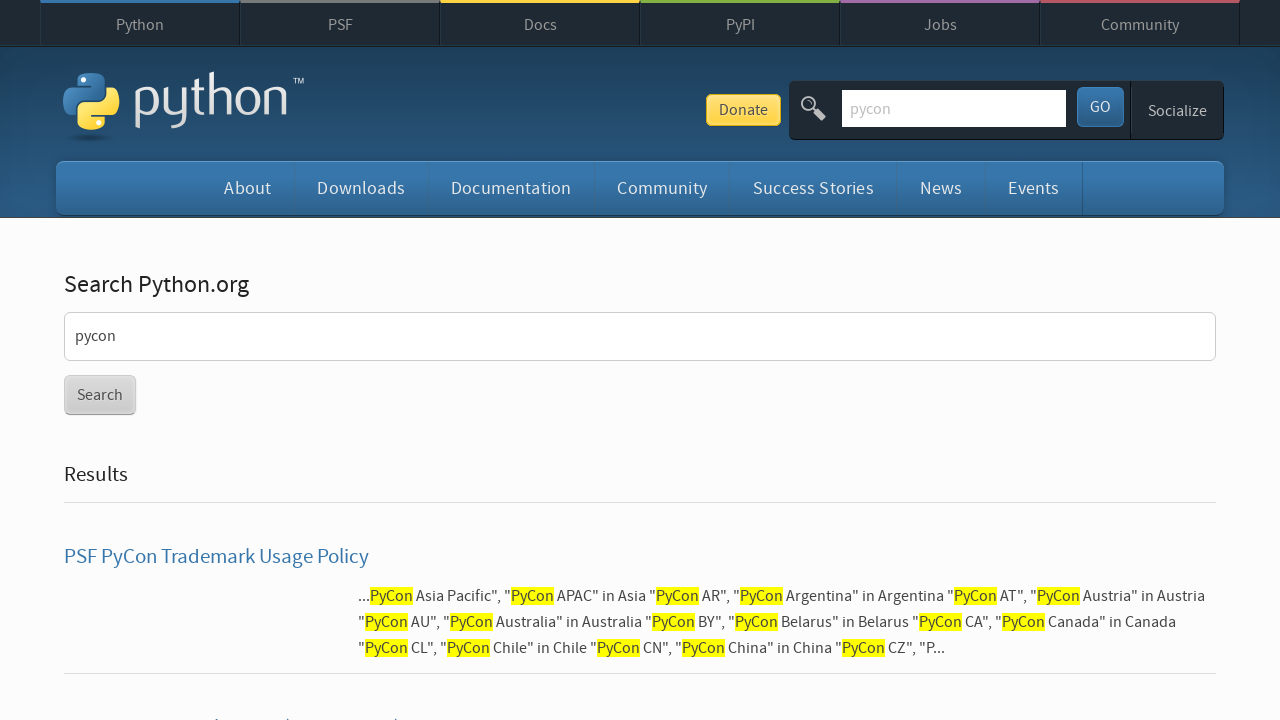

Search results page loaded successfully
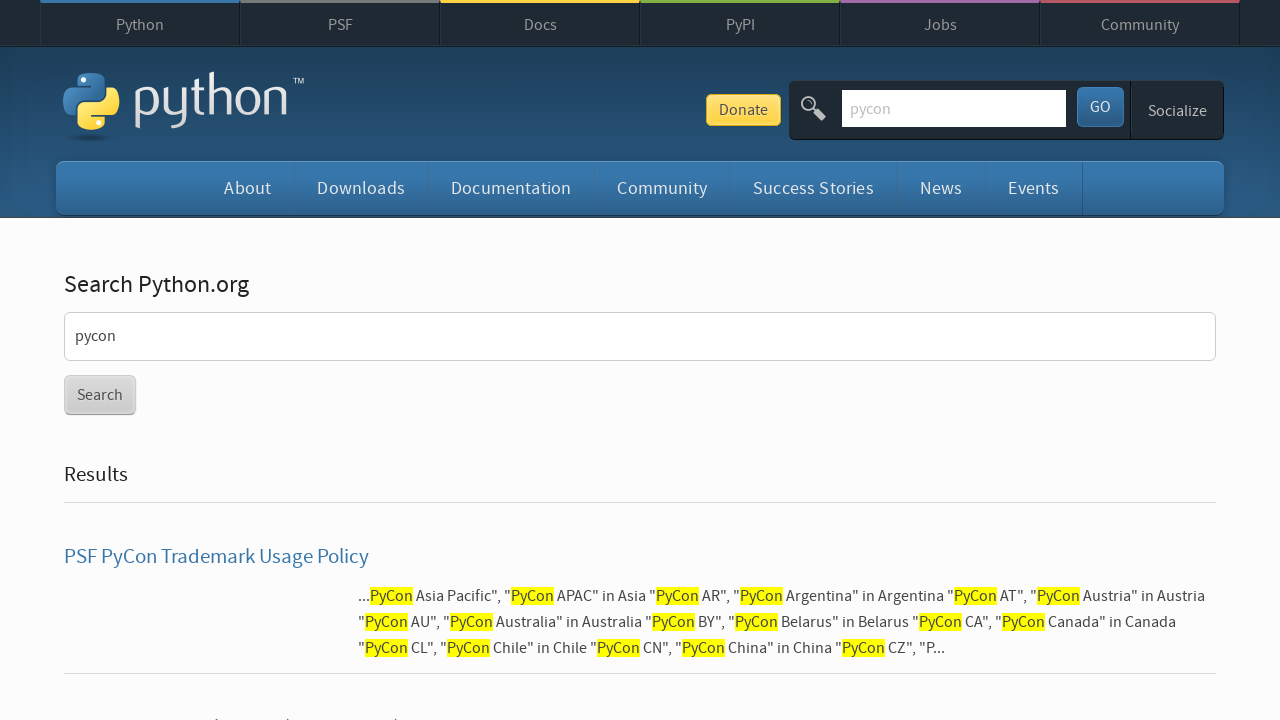

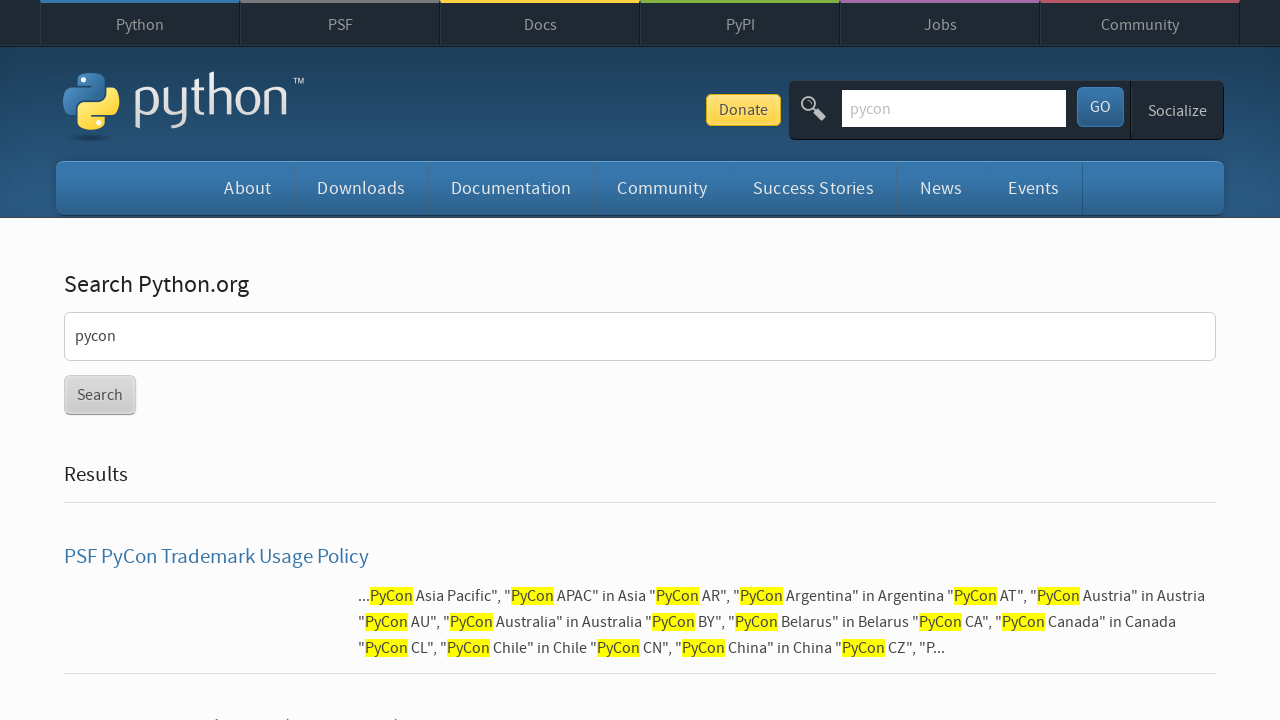